Tests login form with an invalid username format (email) and verifies that "Invalid credentials" error message is displayed.

Starting URL: https://opensource-demo.orangehrmlive.com/web/index.php/auth/login

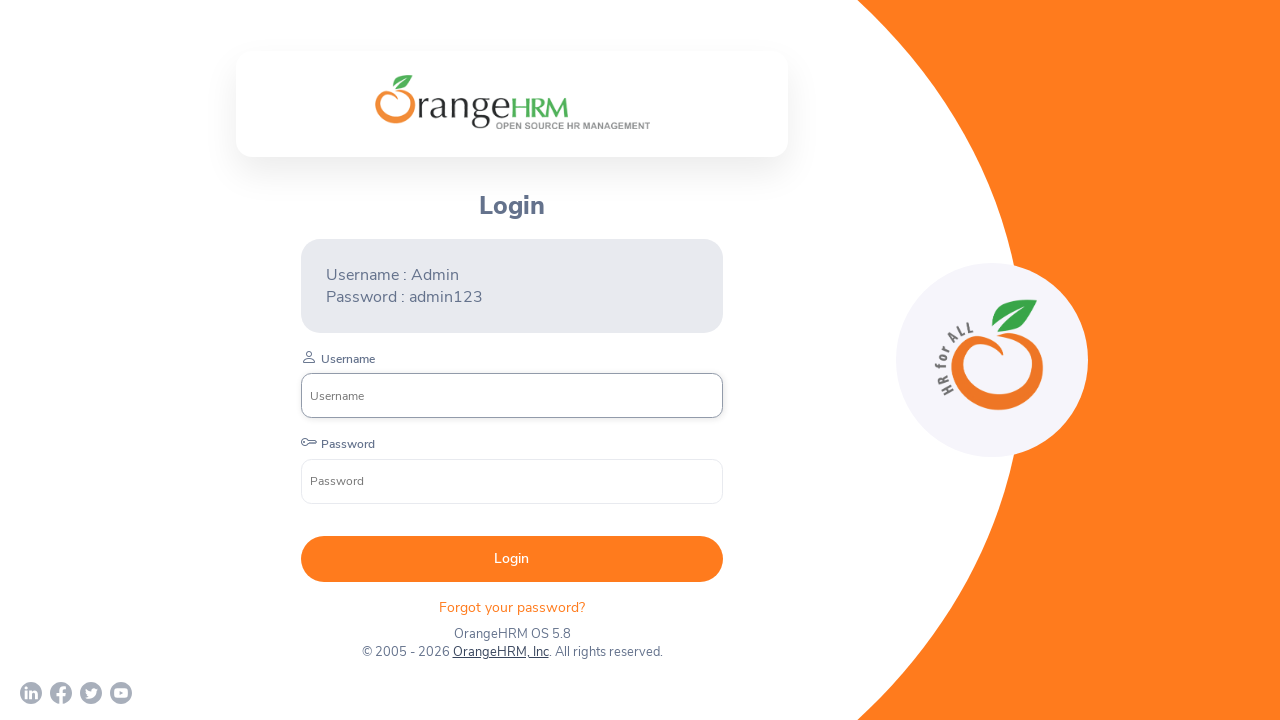

Filled username field with invalid email format 'randomuser@testmail.com' on input[name='username']
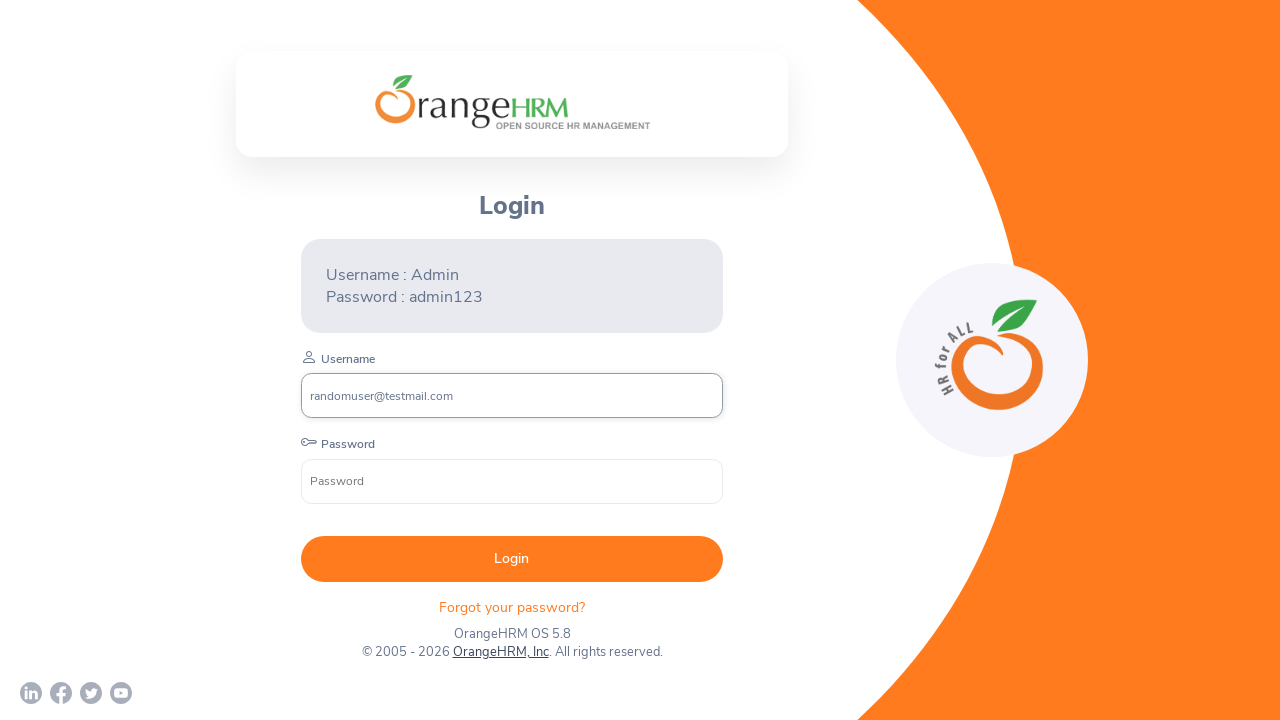

Filled password field with 'somepassword456' on input[name='password']
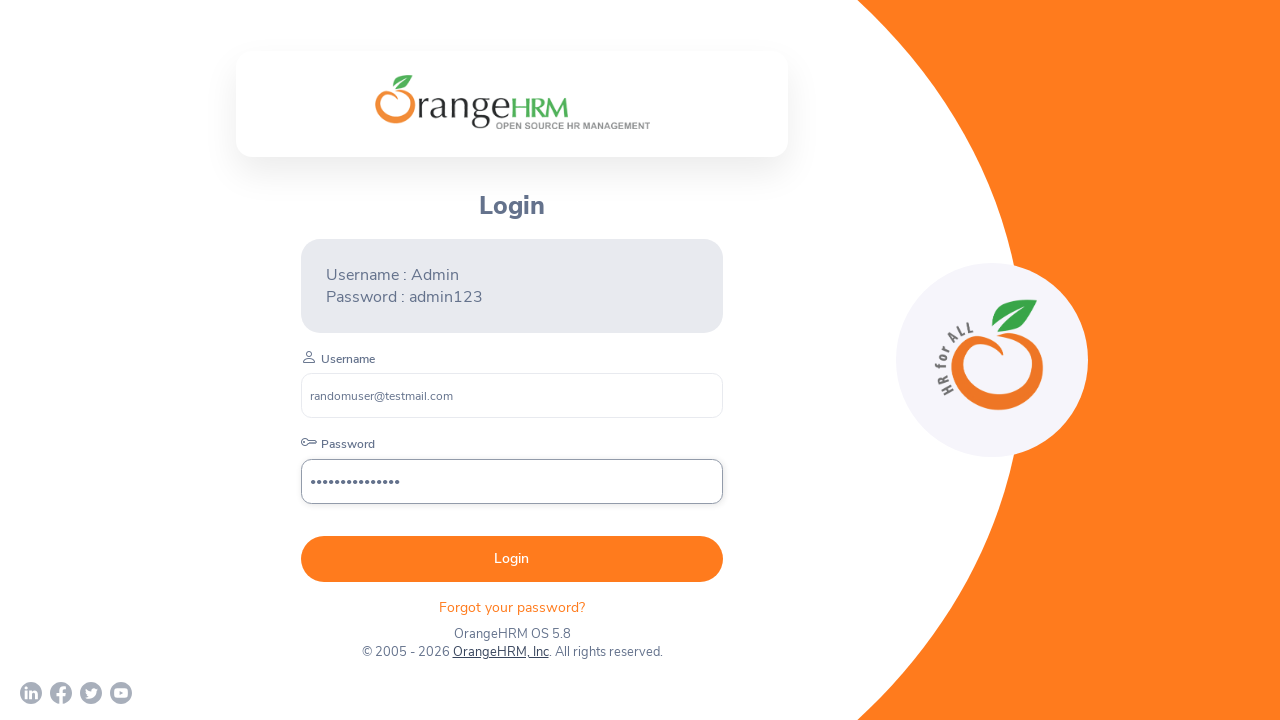

Clicked login button at (512, 559) on button.orangehrm-login-button
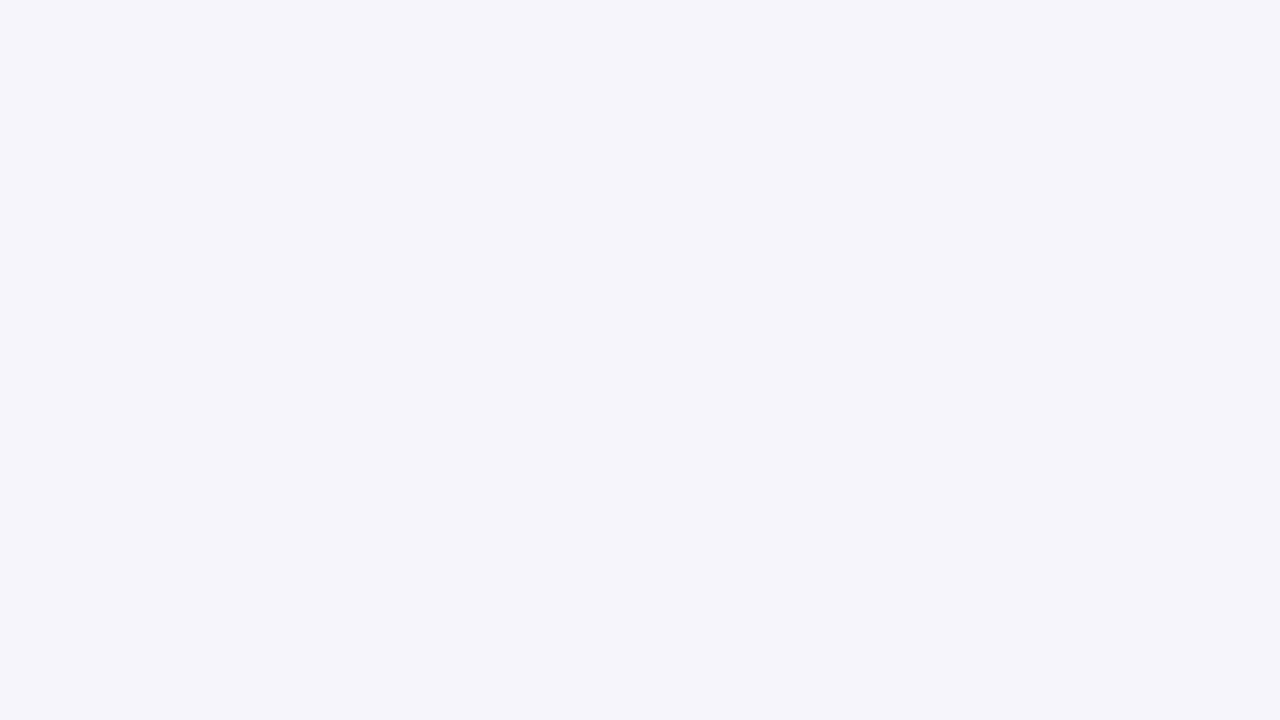

Invalid credentials error message displayed
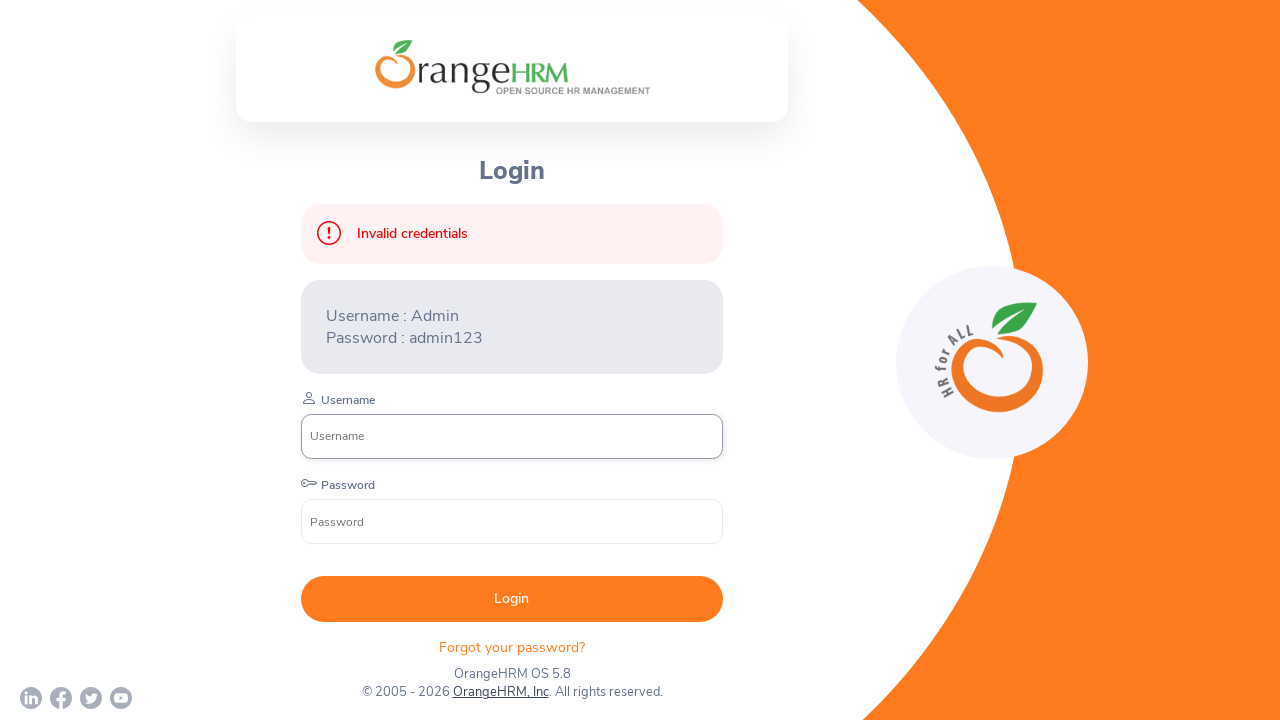

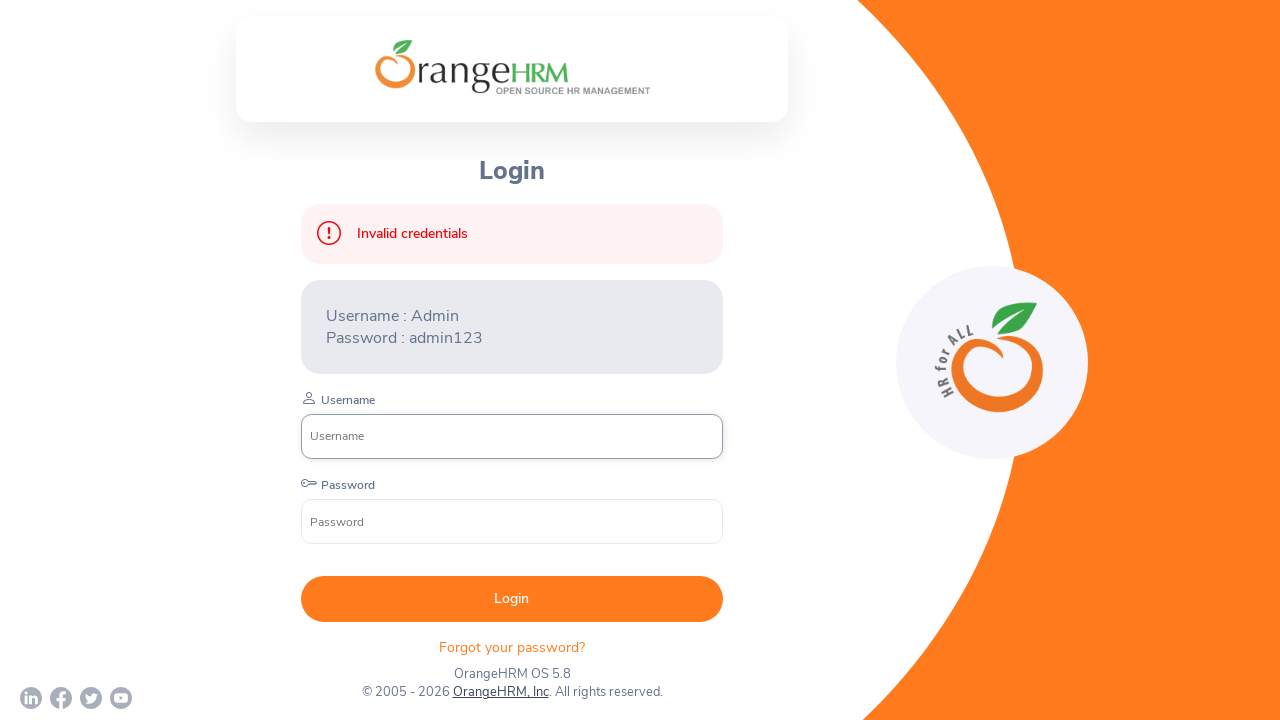